Tests different mouse input events (single click, double click, and right-click/context click) on a training page and verifies the active element text changes after each action.

Starting URL: https://v1.training-support.net/selenium/input-events

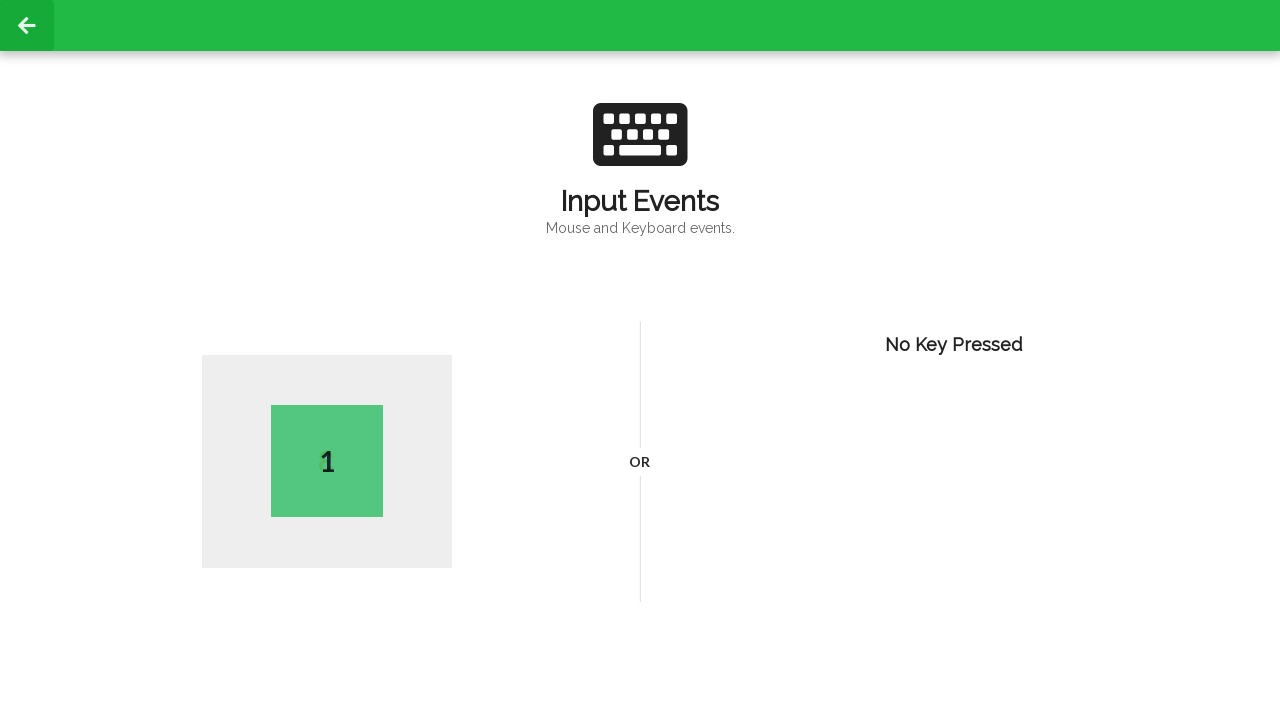

Navigated to input events training page
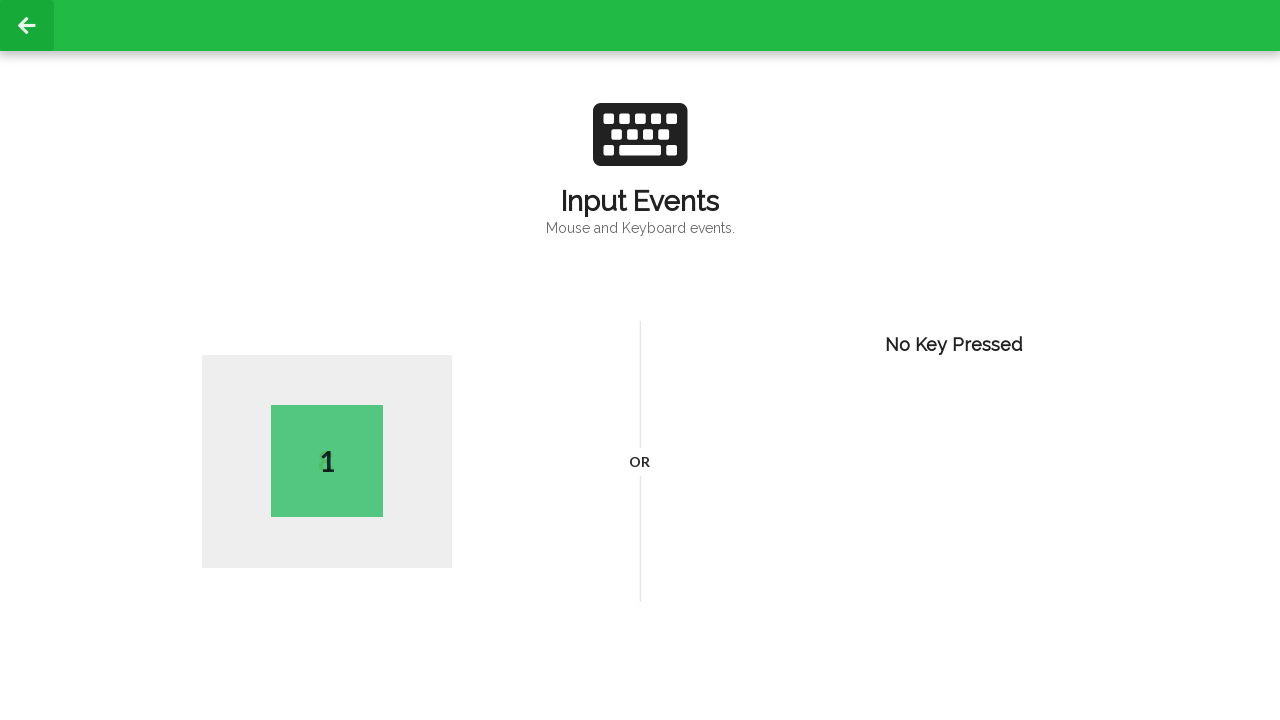

Performed single left click on page body at (640, 360) on body
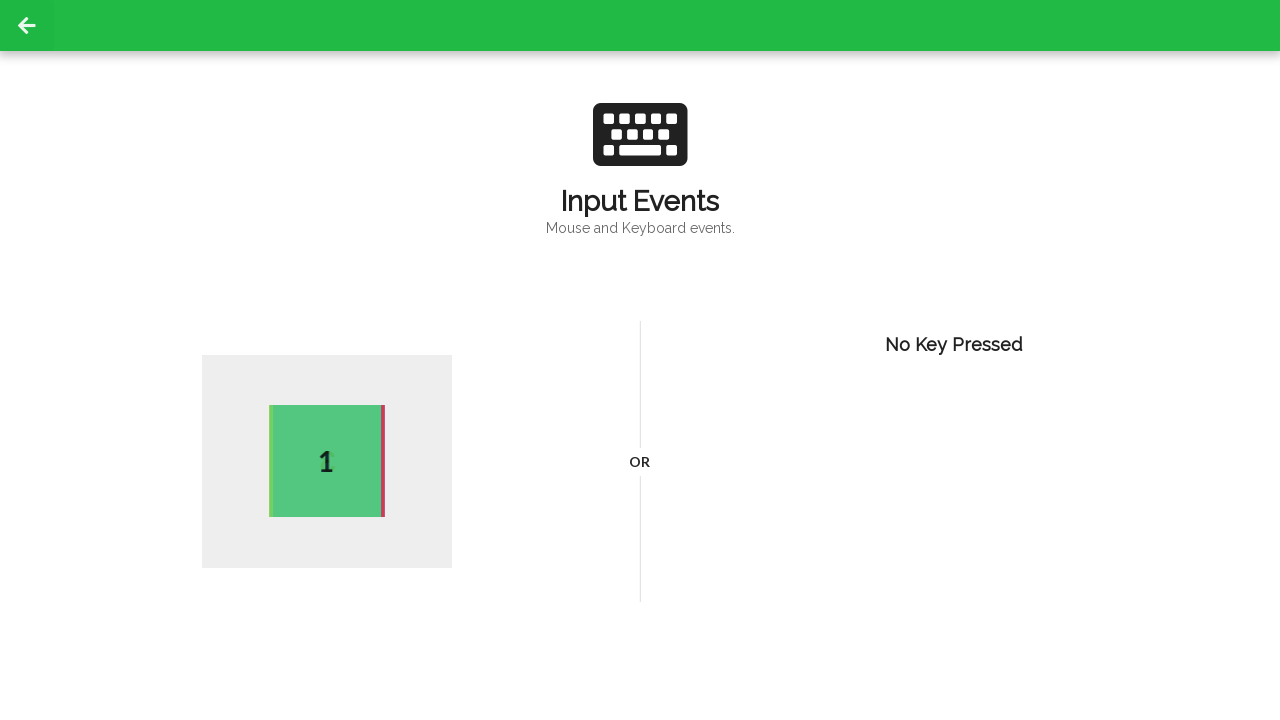

Active element appeared after single click
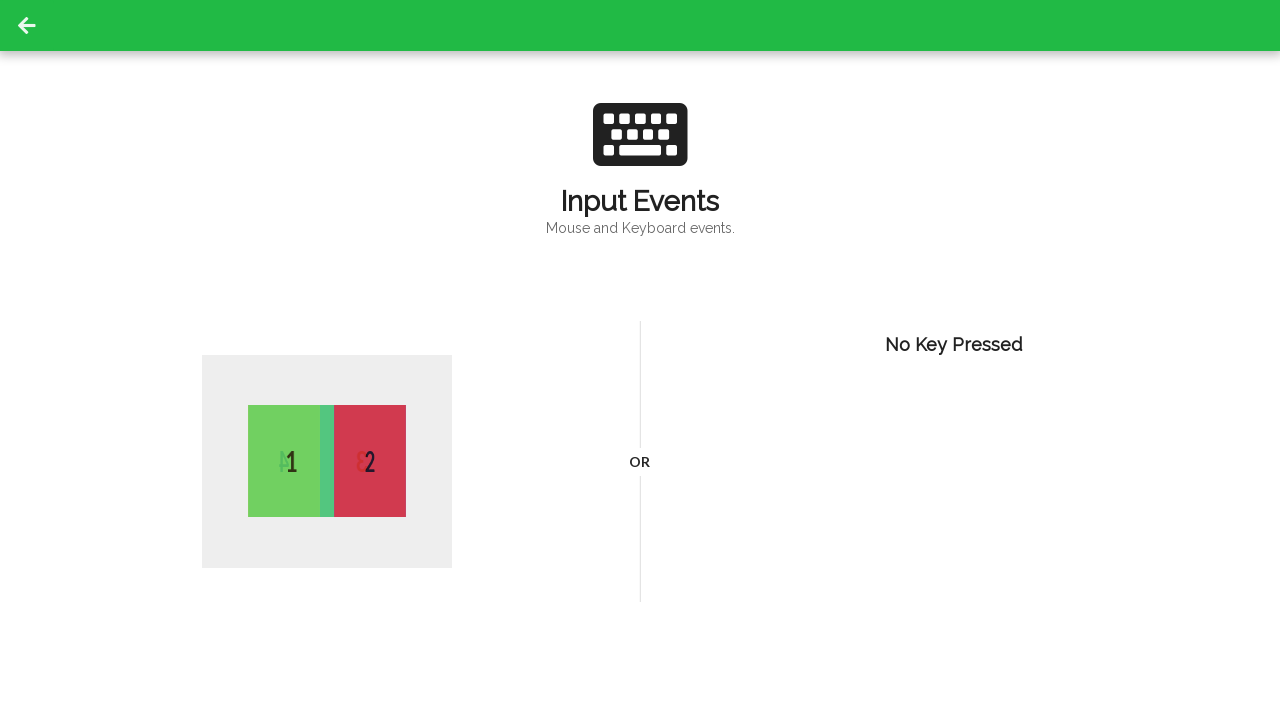

Performed double click on page body at (640, 360) on body
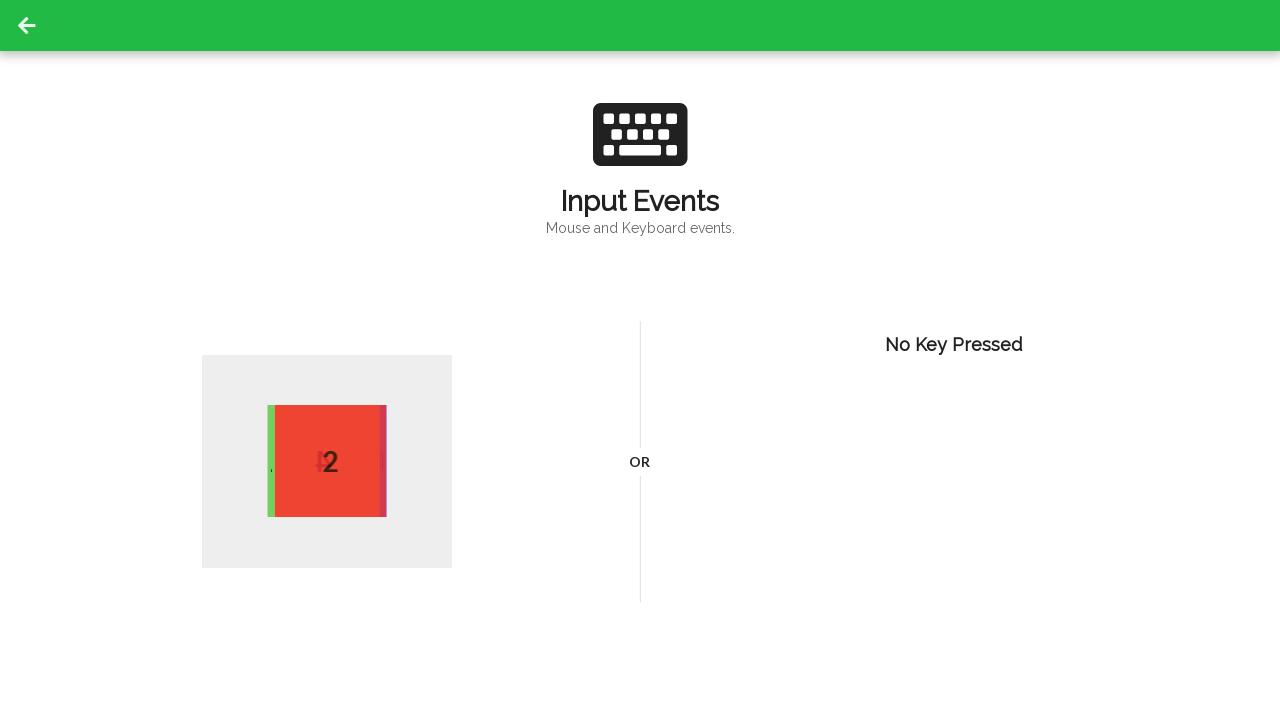

Active element updated after double click
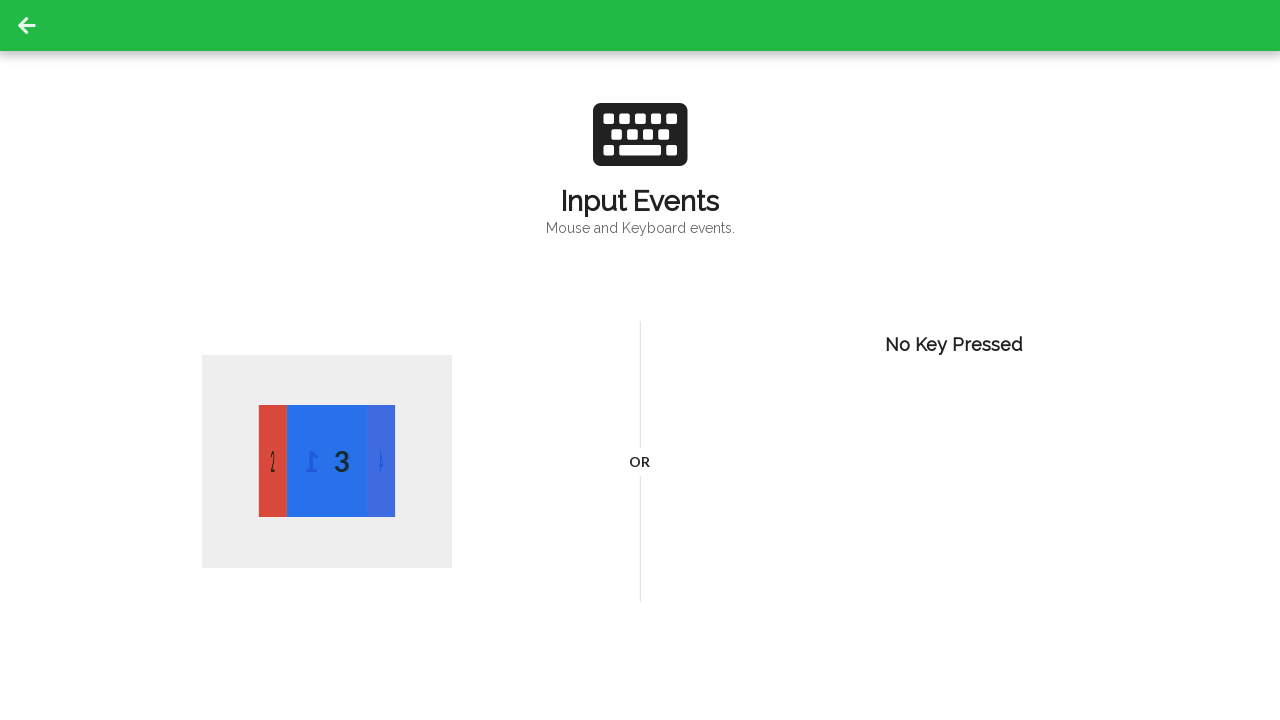

Performed right-click (context click) on page body at (640, 360) on body
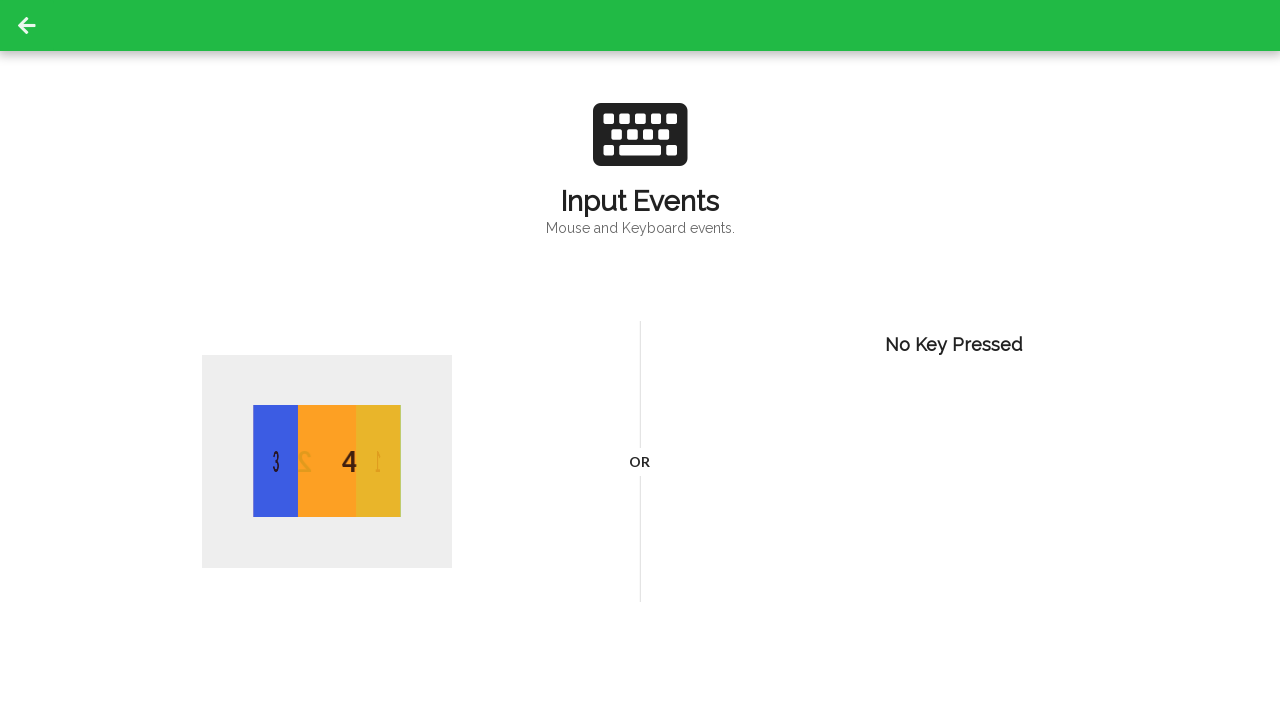

Active element updated after right-click
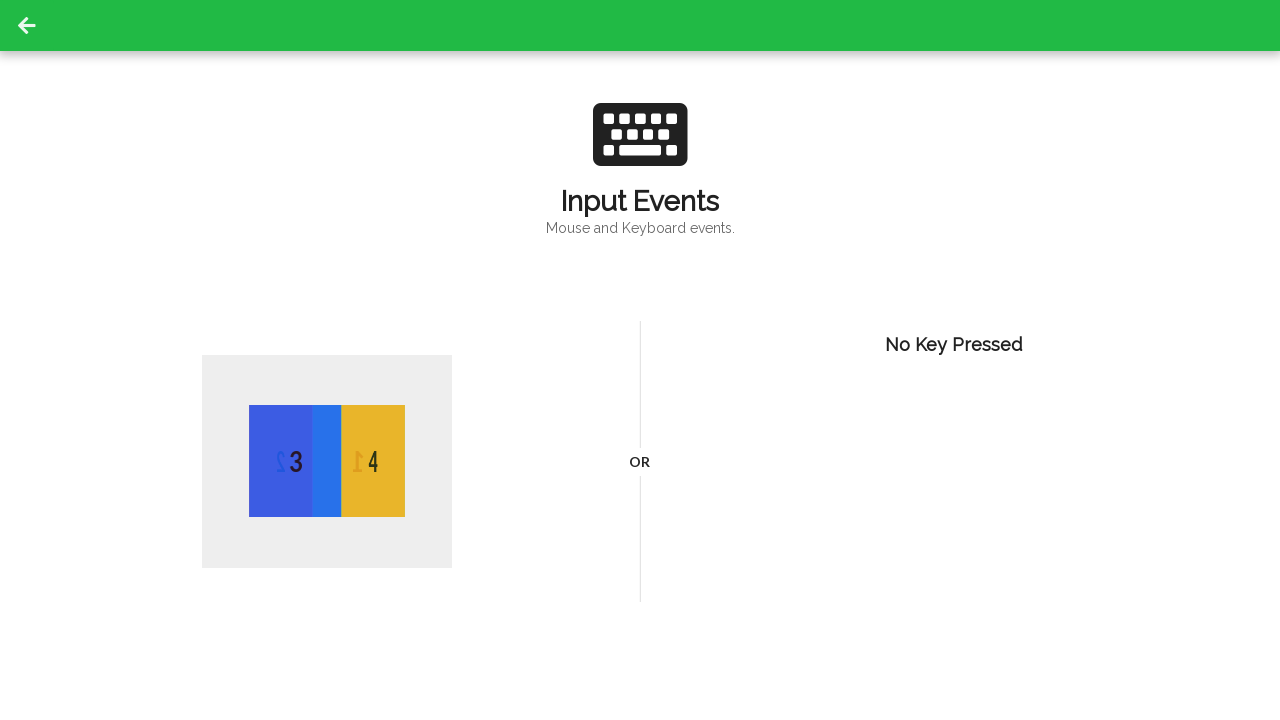

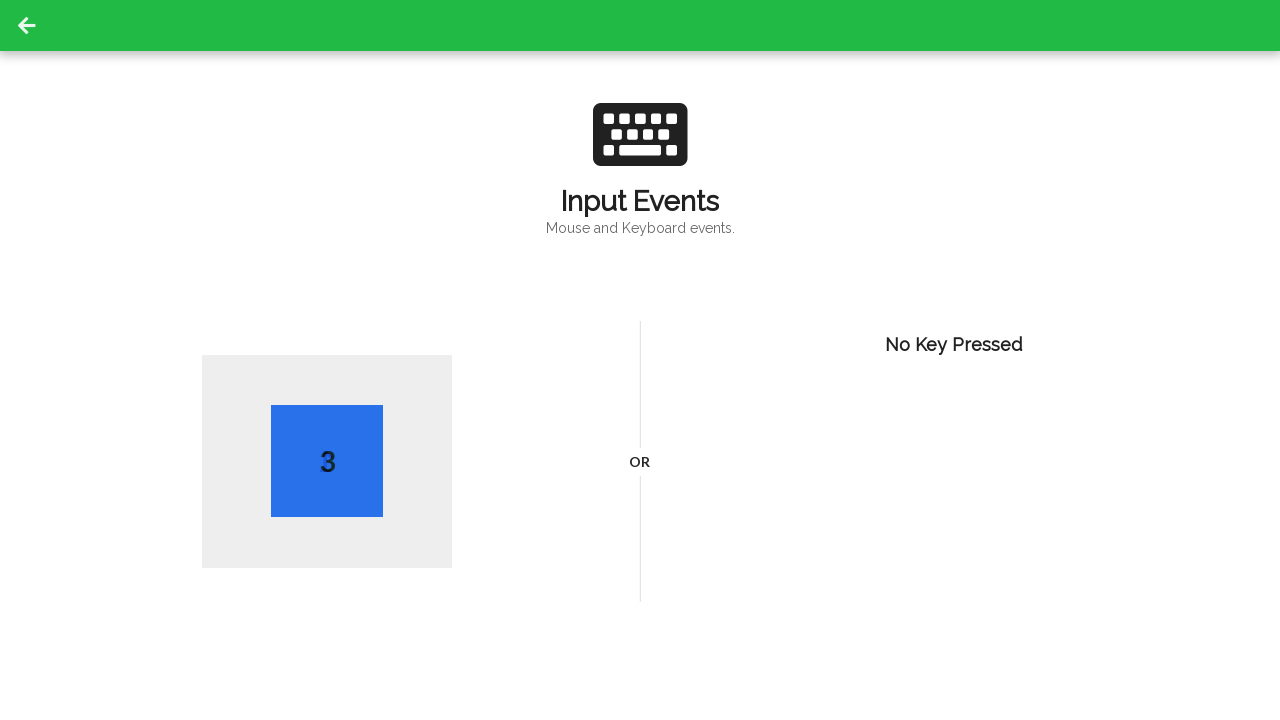